Tests dropdown selection by finding the dropdown element, iterating through options, and clicking on "Option 1" when found, then verifying the selection.

Starting URL: http://the-internet.herokuapp.com/dropdown

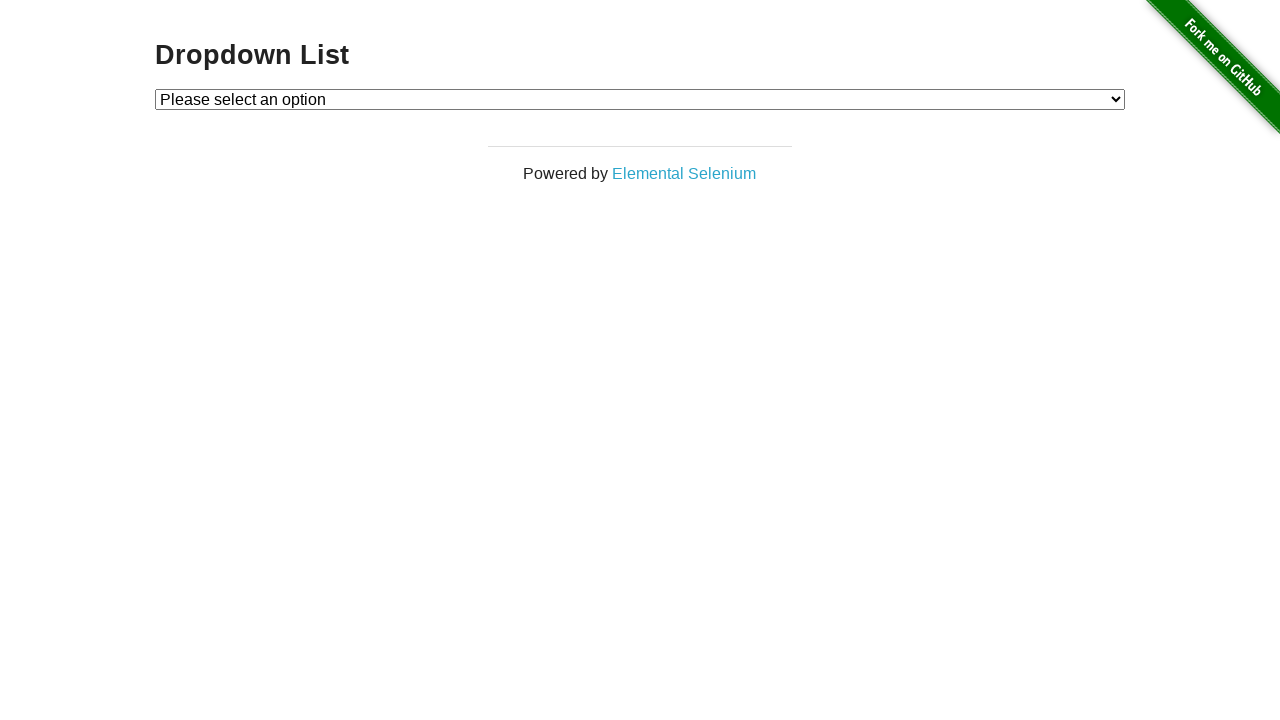

Located dropdown element with id 'dropdown'
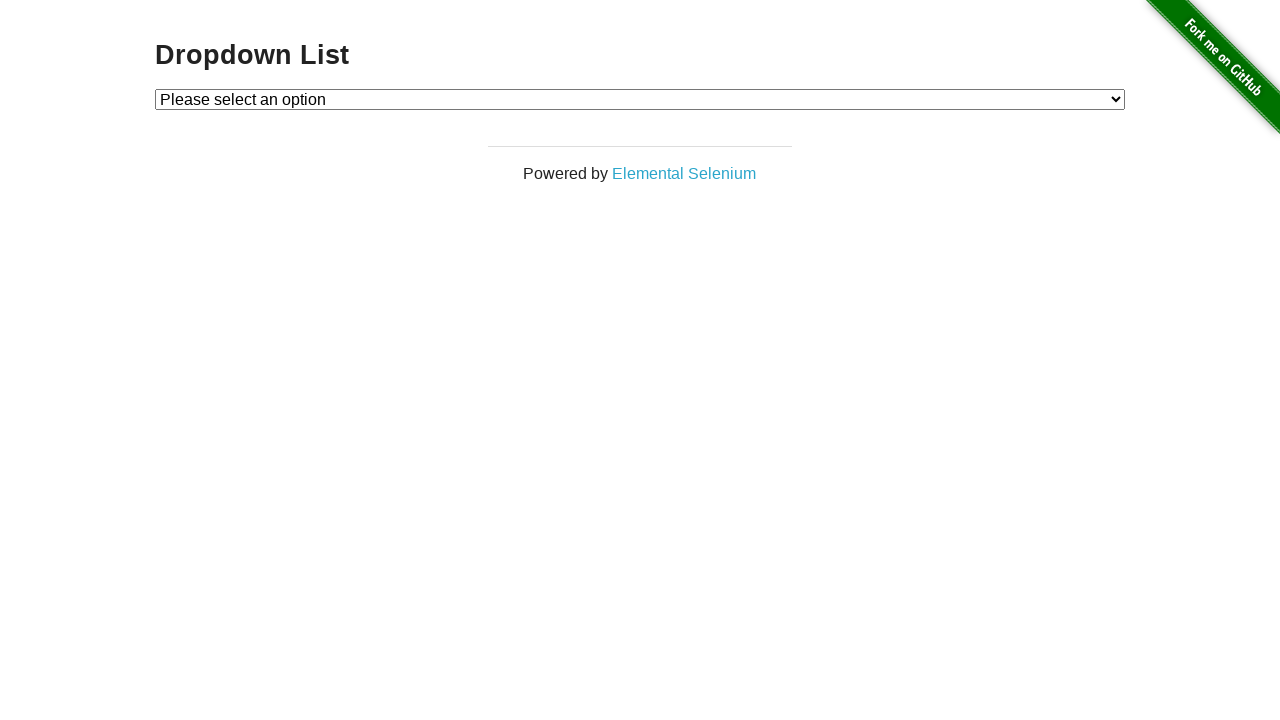

Selected 'Option 1' from dropdown on #dropdown
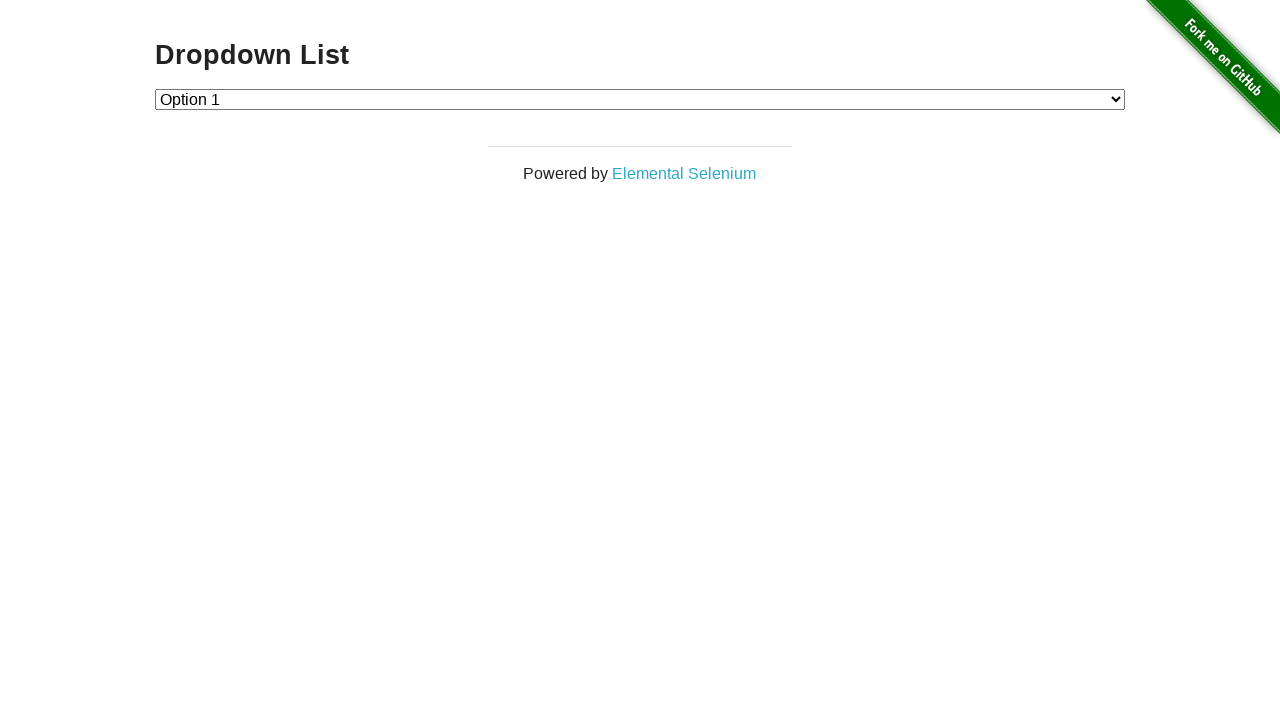

Retrieved the current dropdown value
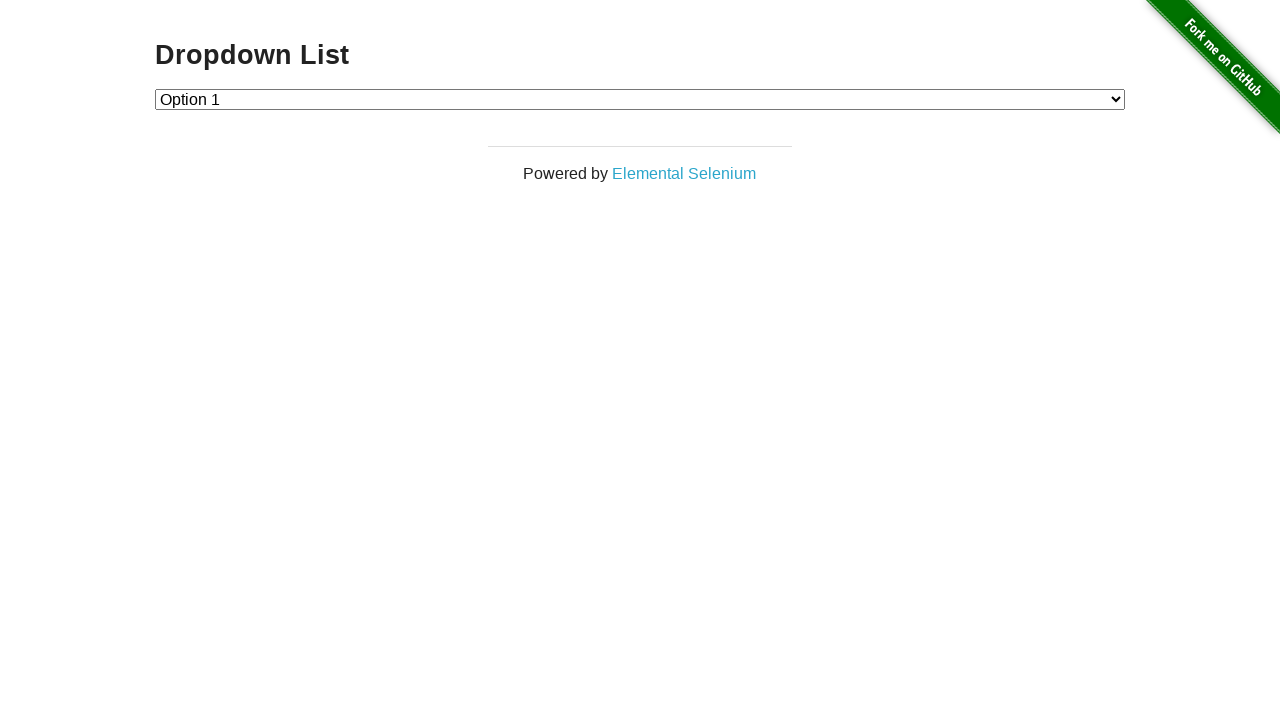

Verified that 'Option 1' was successfully selected (value='1')
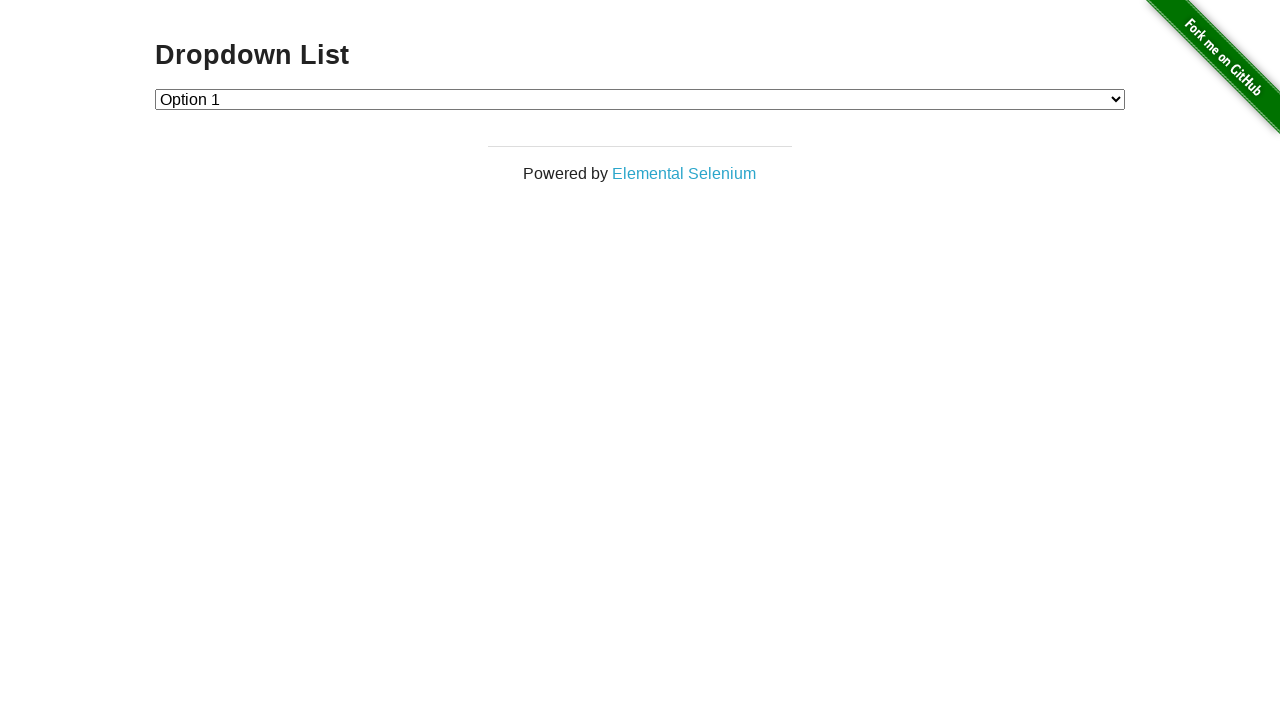

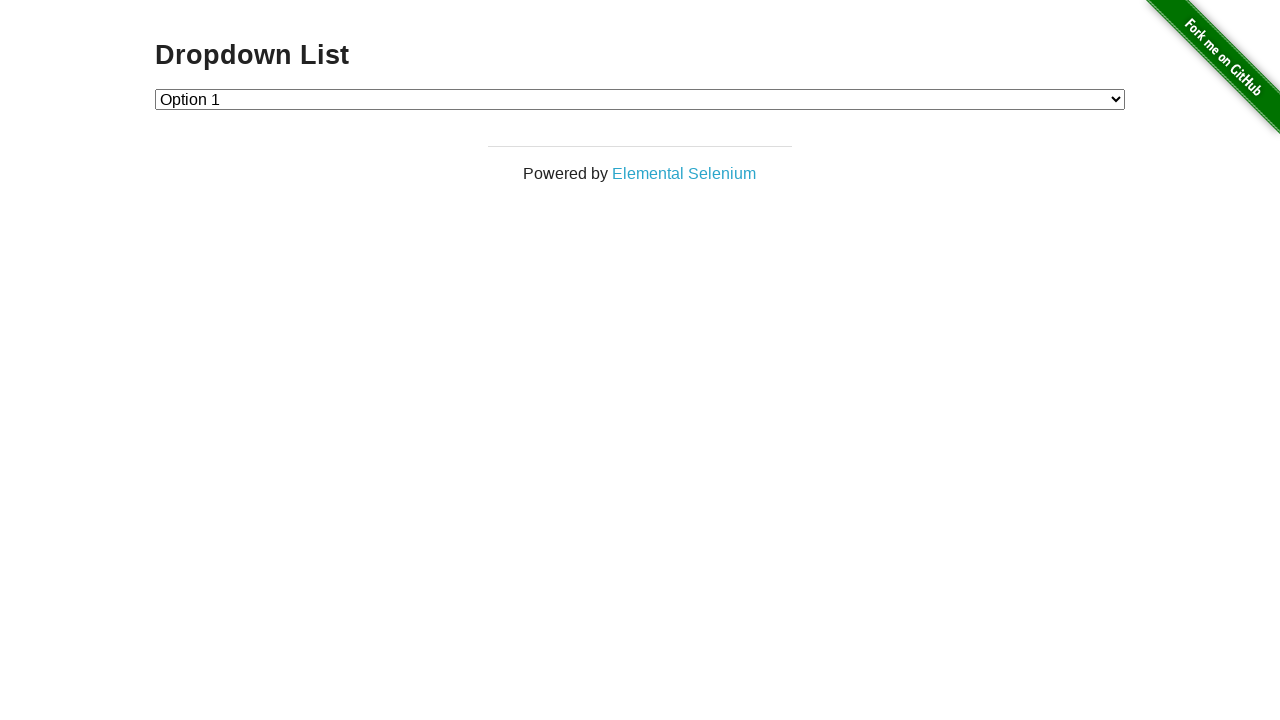